Tests dynamic loading functionality by clicking a start button and waiting for a loading indicator to disappear and final content to appear

Starting URL: http://the-internet.herokuapp.com/dynamic_loading/1

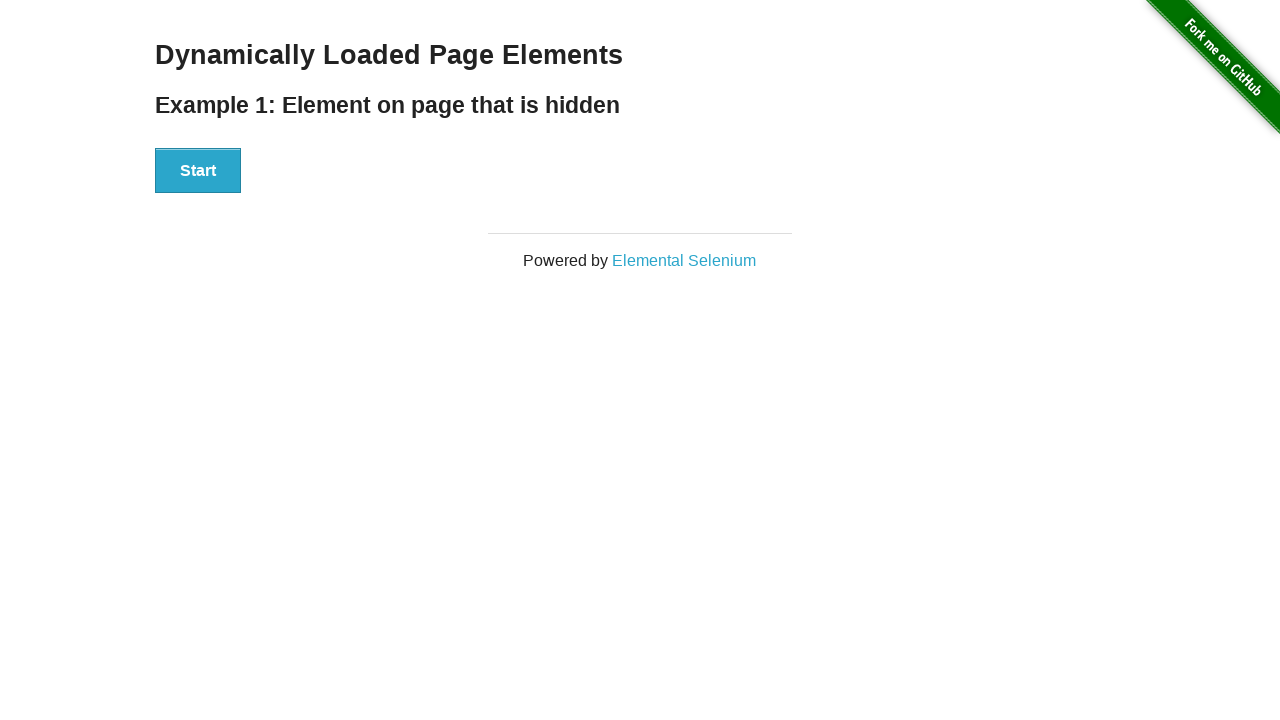

Clicked the start button to initiate dynamic loading at (198, 171) on button
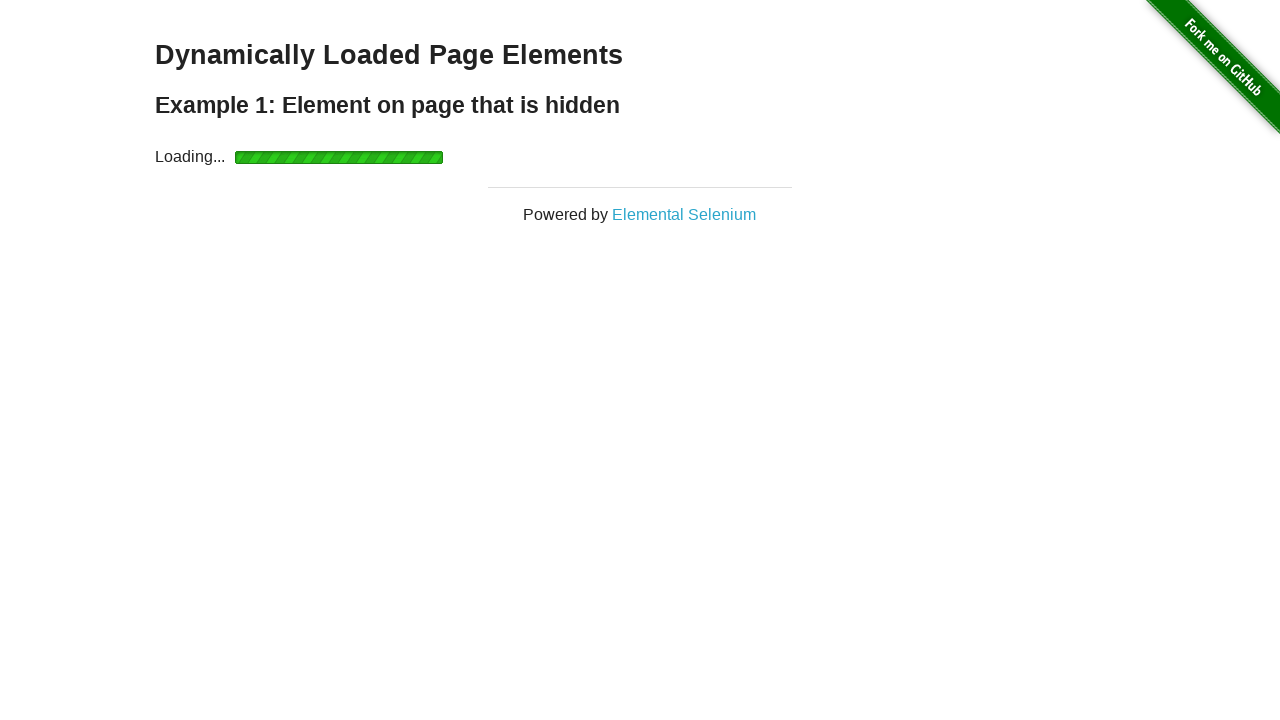

Loading indicator disappeared after 15 second timeout
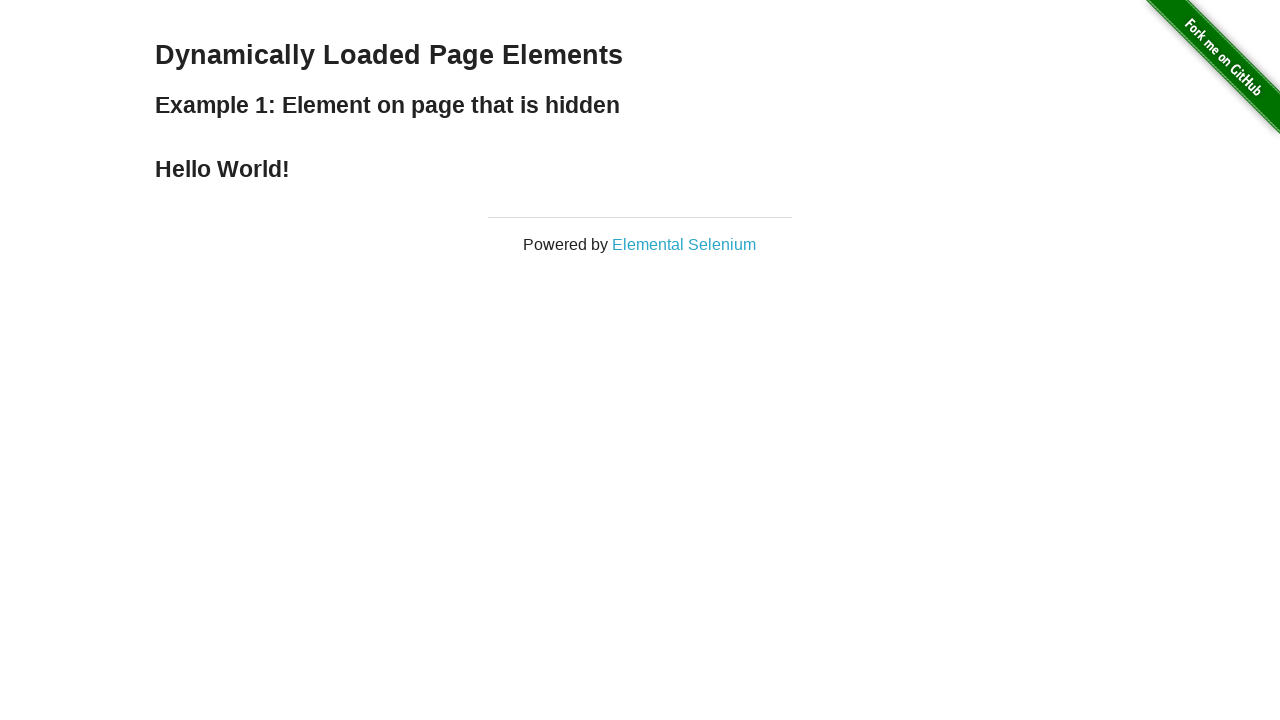

Final content element appeared and is now visible
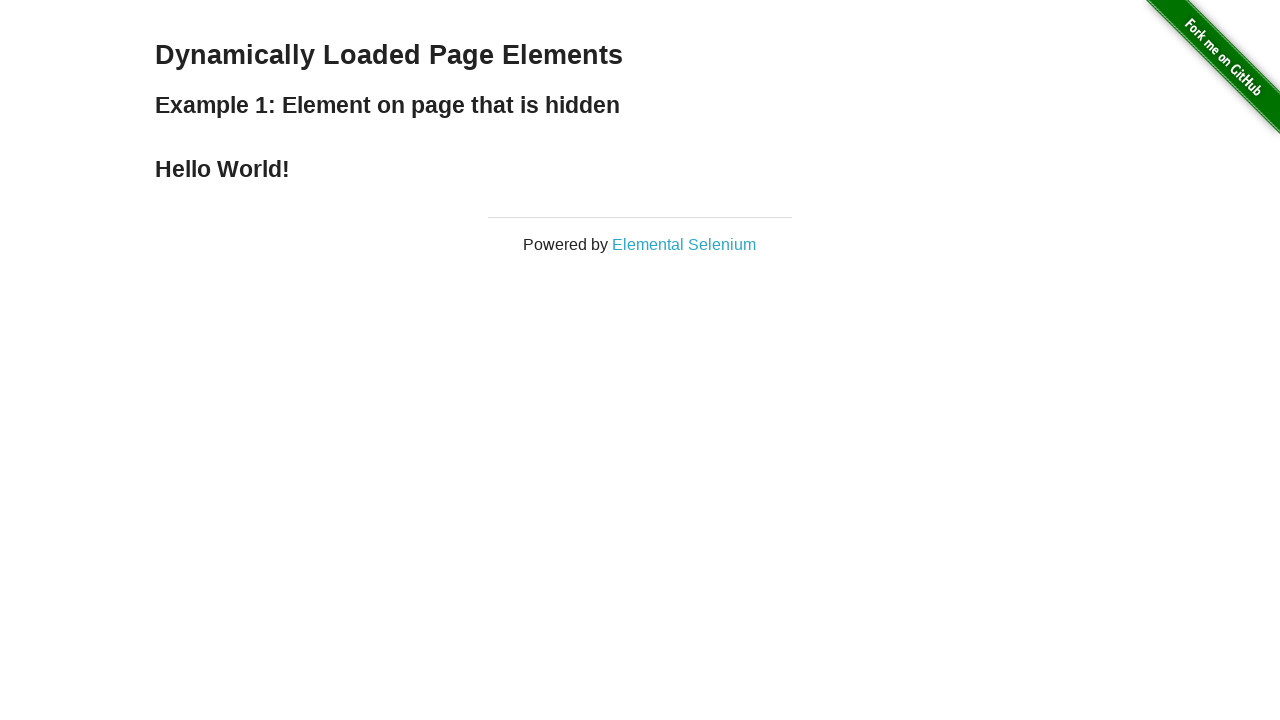

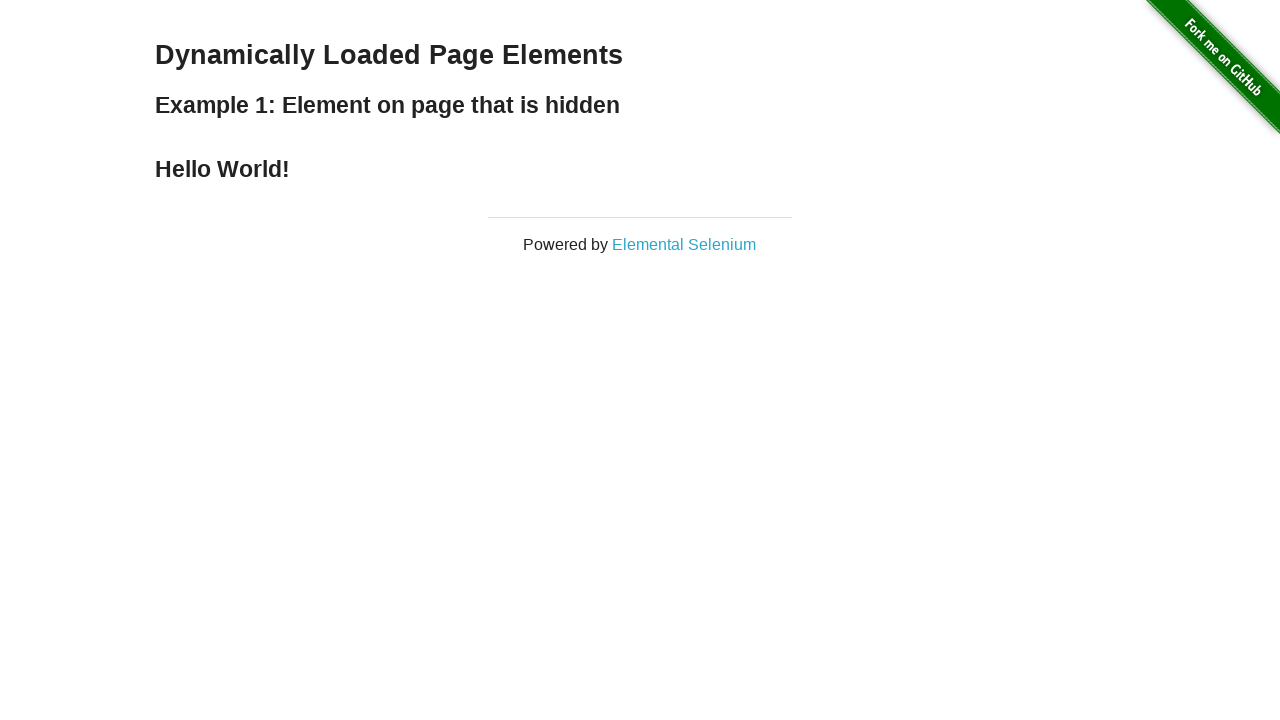